Tests interaction with an SVG map of India by locating and clicking on the Uttar Pradesh state element within the SVG graphic

Starting URL: https://www.amcharts.com/svg-maps/?map=india

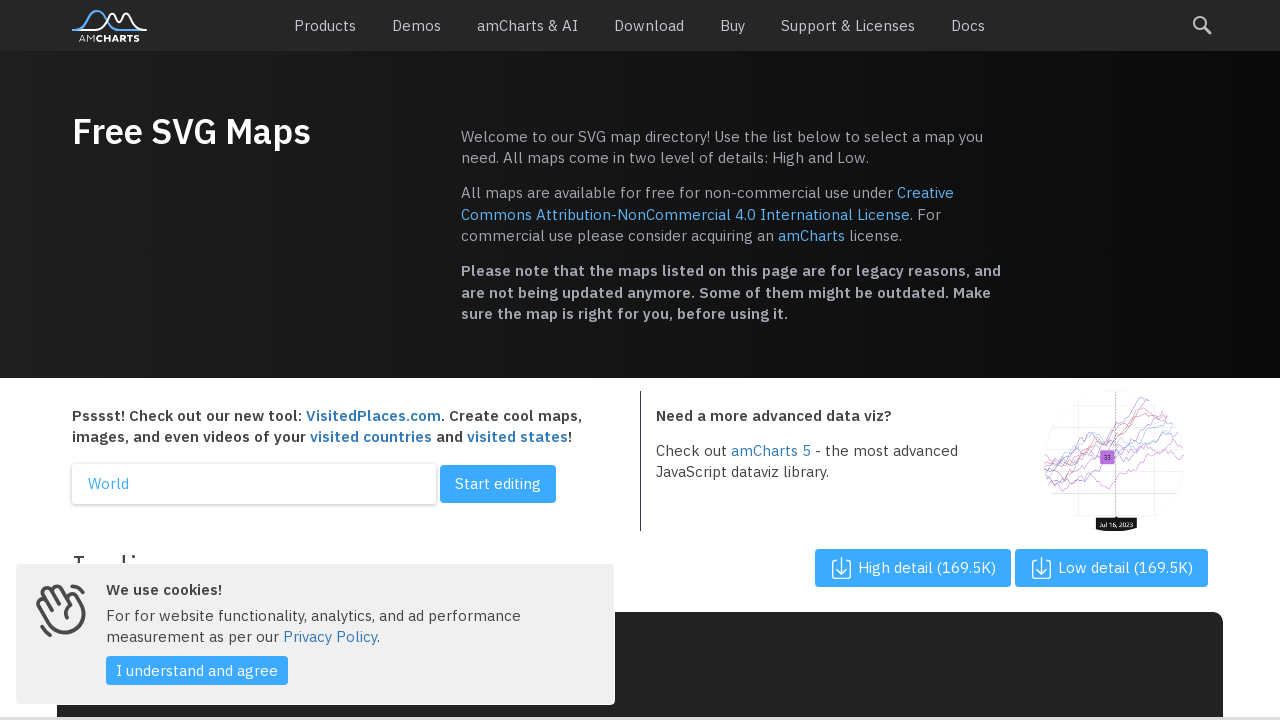

Waited 3 seconds for the page and SVG map to load
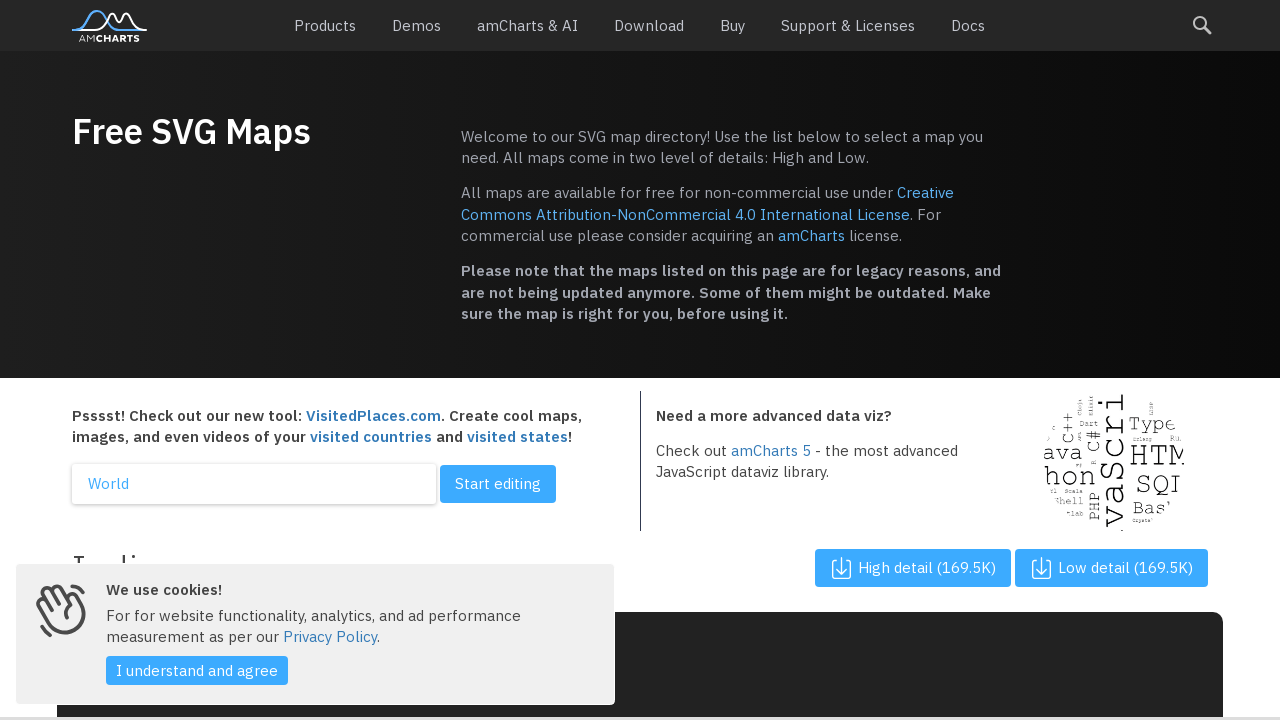

Located all state path elements within the India SVG map
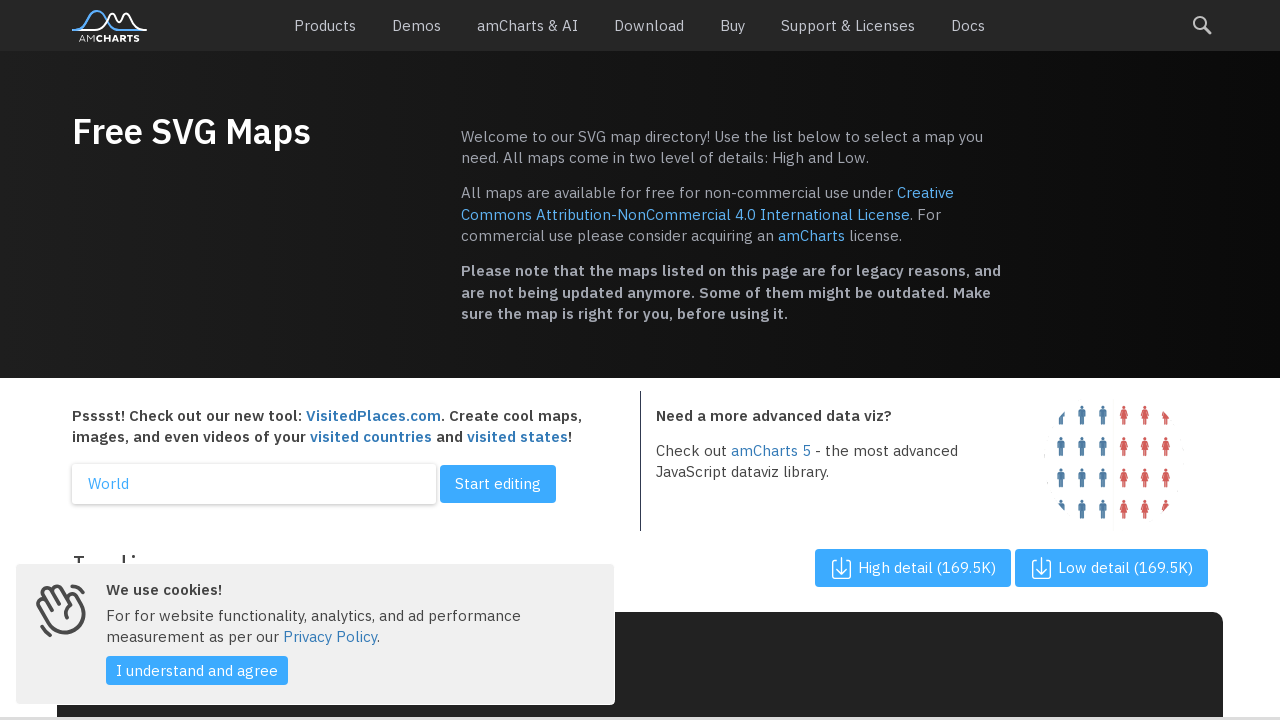

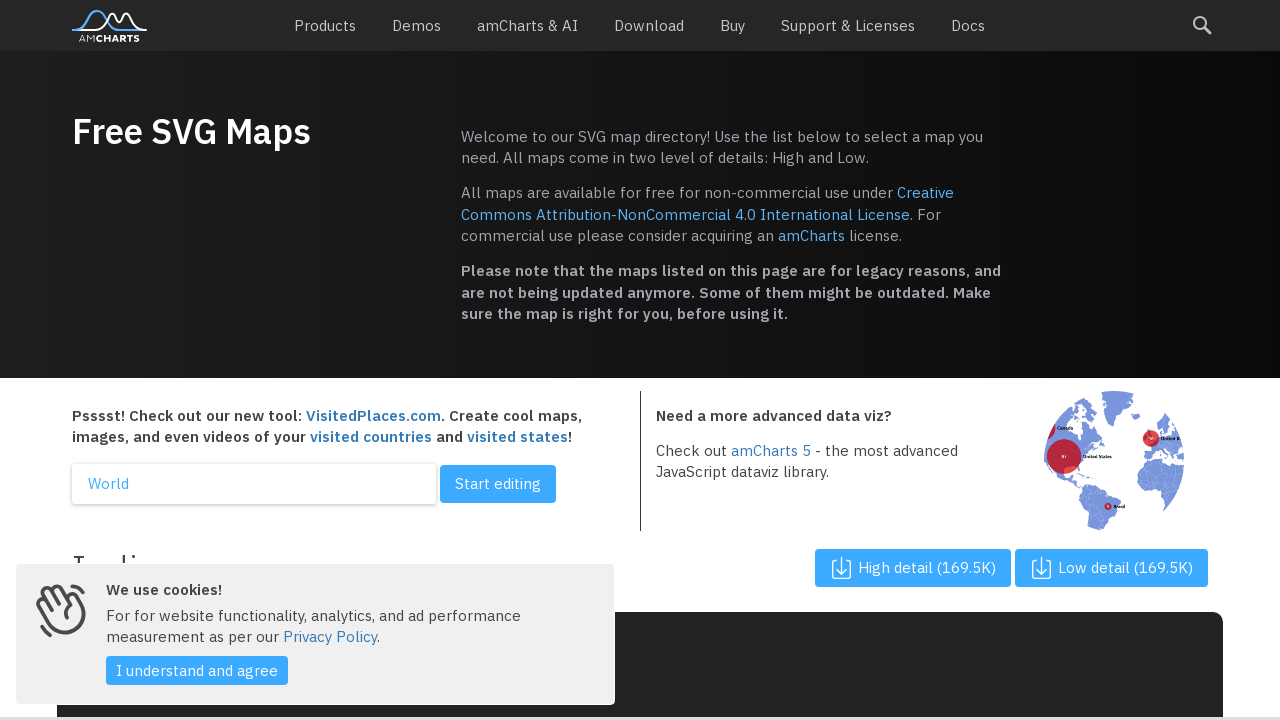